Tests dropdown selection functionality by selecting an option from a dropdown menu and verifying the selection

Starting URL: http://the-internet.herokuapp.com/dropdown

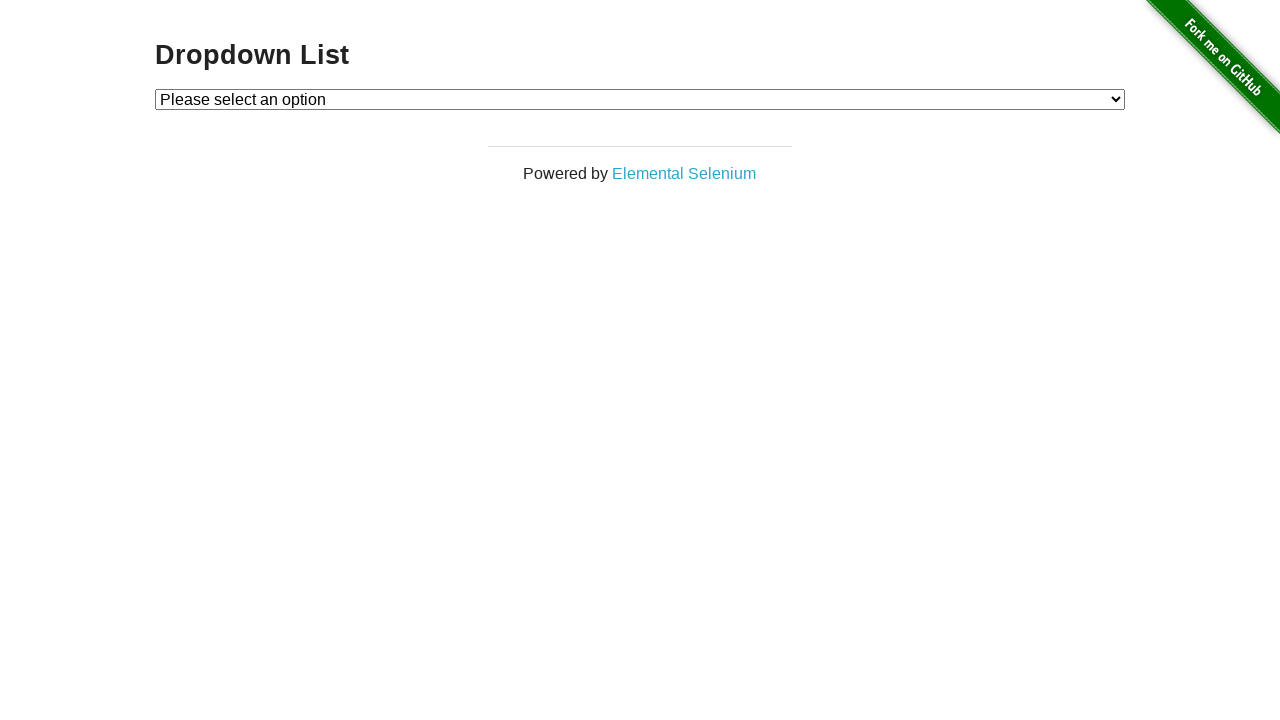

Located dropdown element with id 'dropdown'
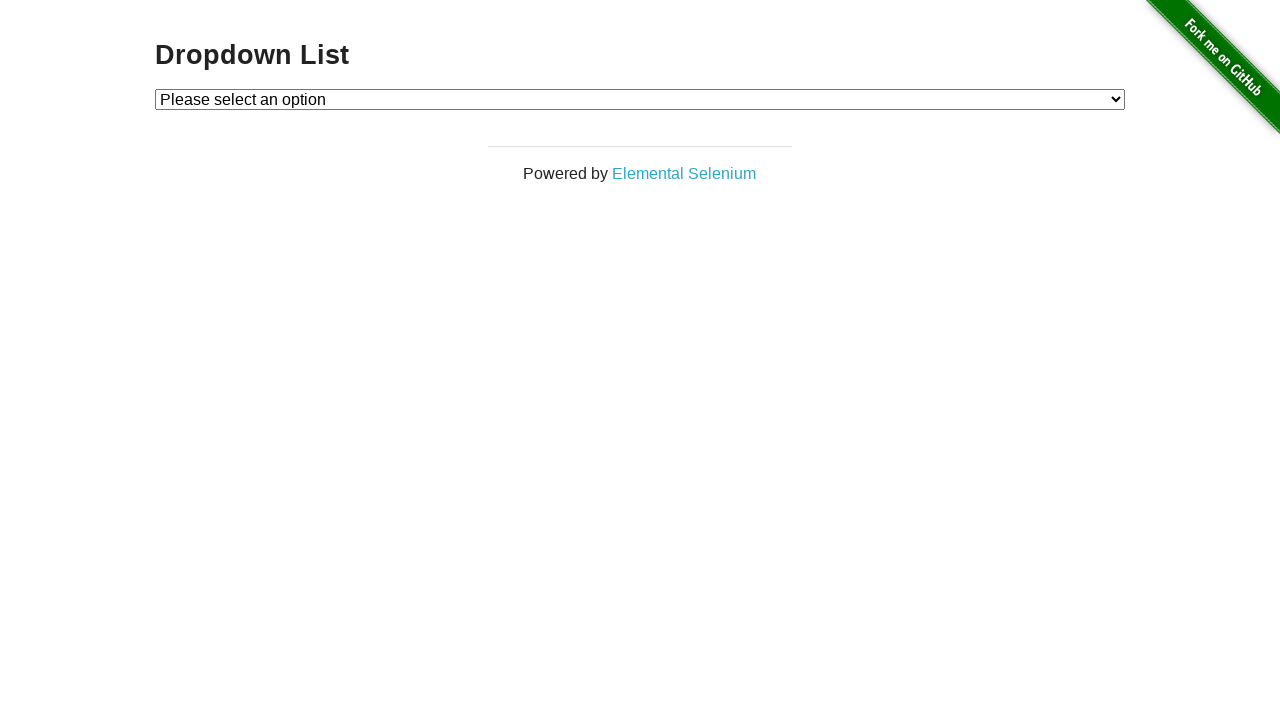

Selected 'Option 1' from dropdown menu on #dropdown
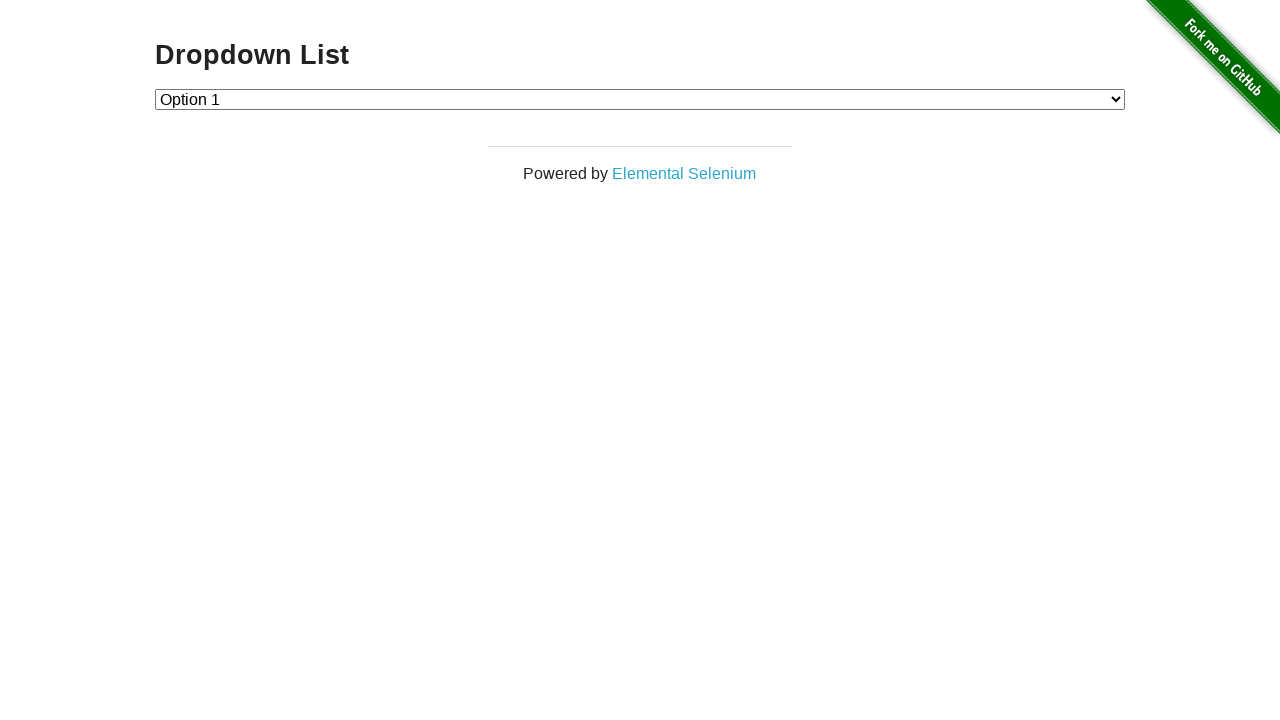

Retrieved selected dropdown value: 1
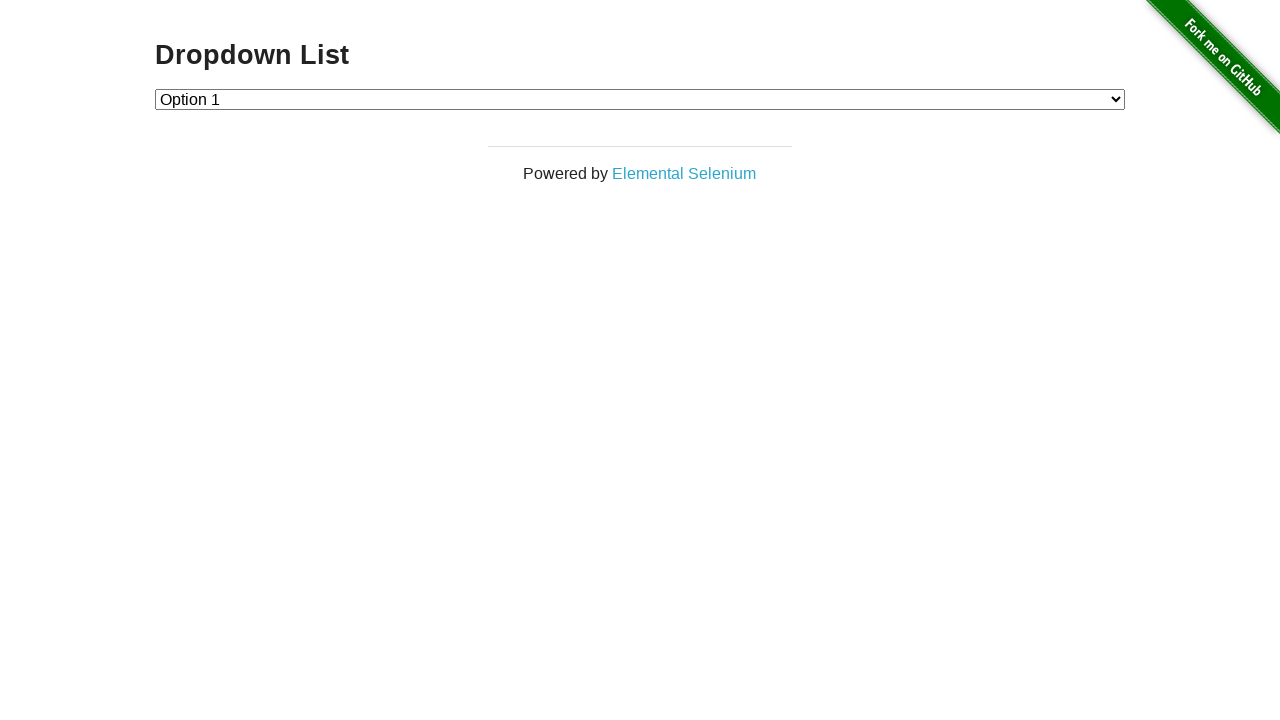

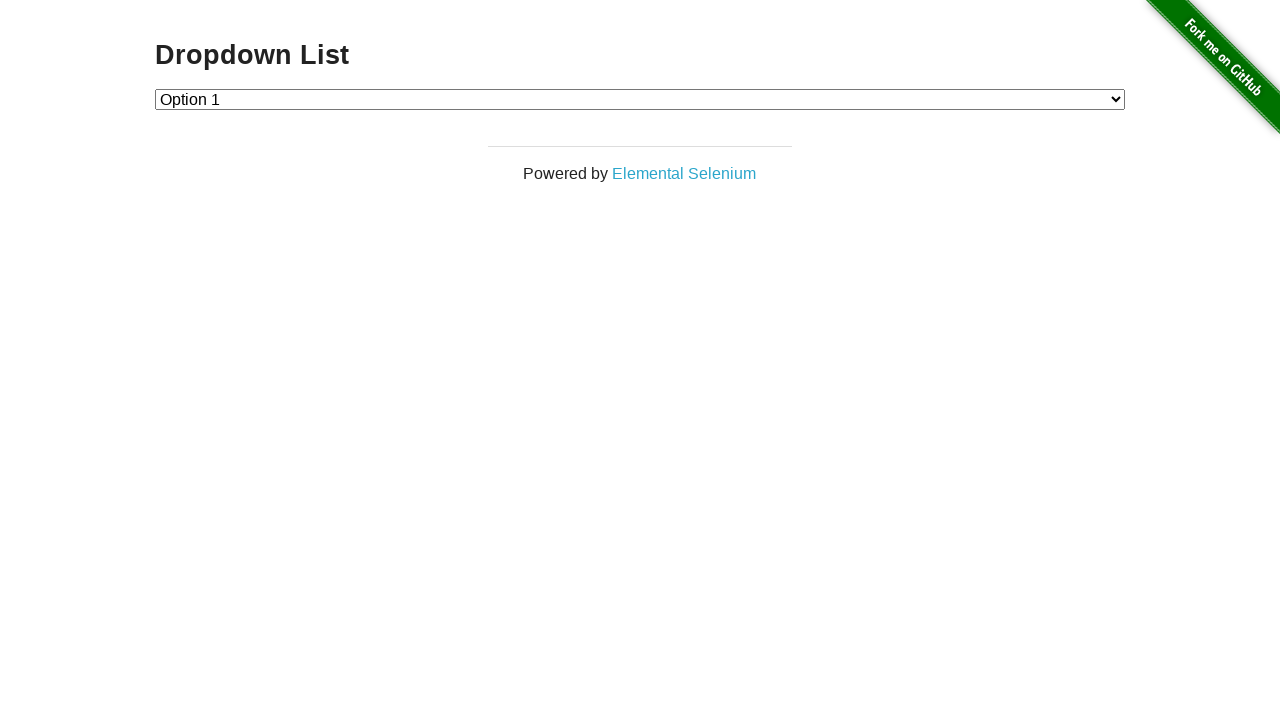